Tests different mouse click actions (double-click, right-click, and regular click) on buttons and verifies that appropriate confirmation messages appear for each action type.

Starting URL: https://demoqa.com/buttons

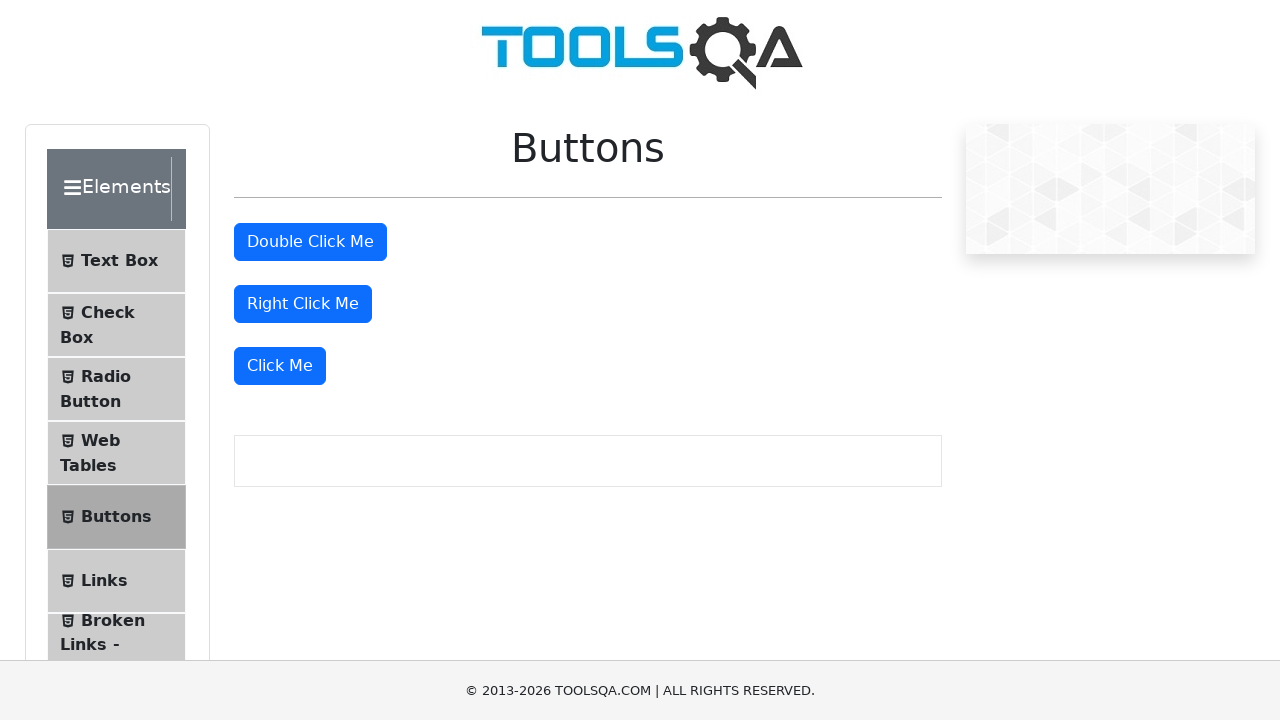

Double-clicked the 'Double Click Me' button at (310, 242) on xpath=//button[text()='Double Click Me']
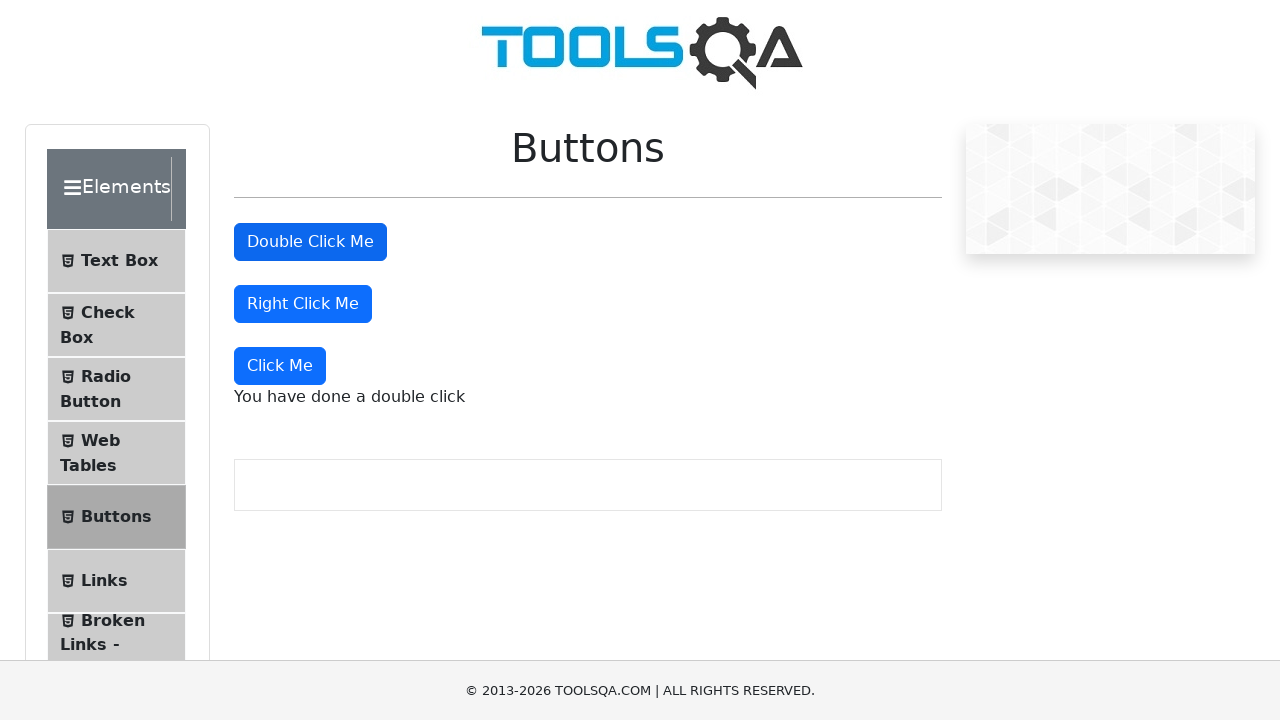

Right-clicked the 'Right Click Me' button at (303, 304) on //button[text()='Right Click Me']
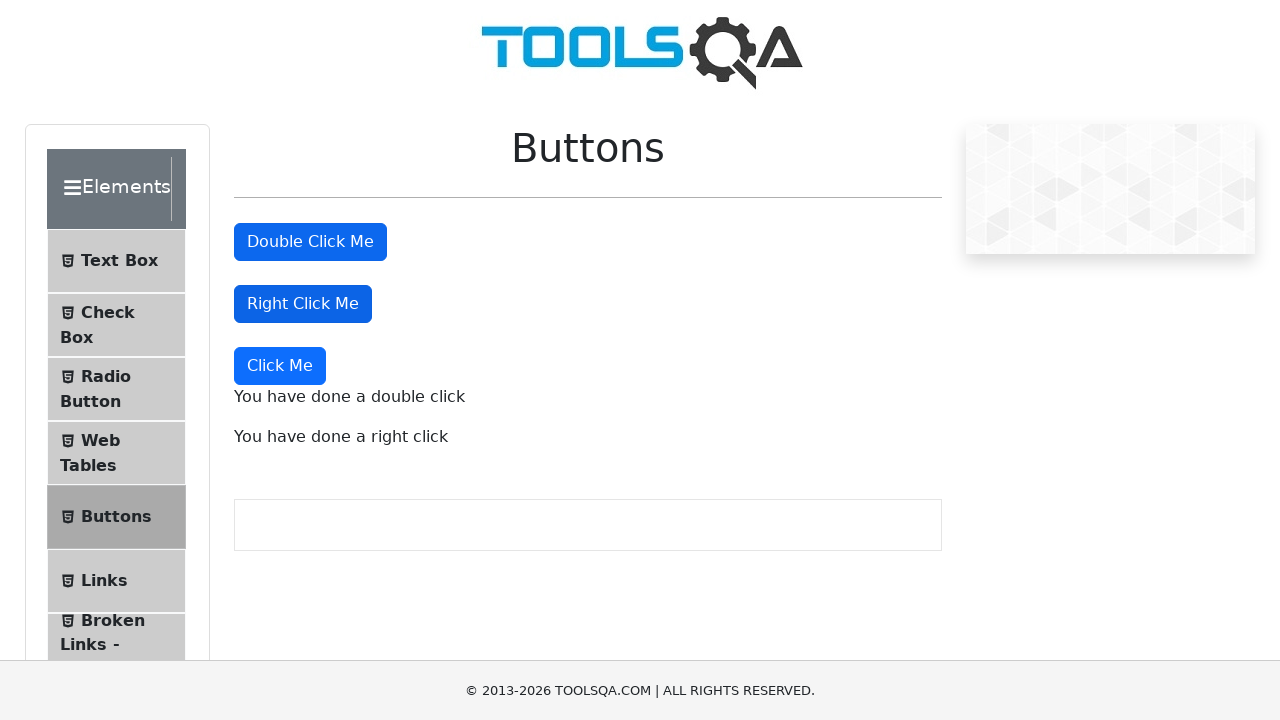

Clicked the 'Click Me' button at (280, 366) on xpath=//button[text()='Click Me']
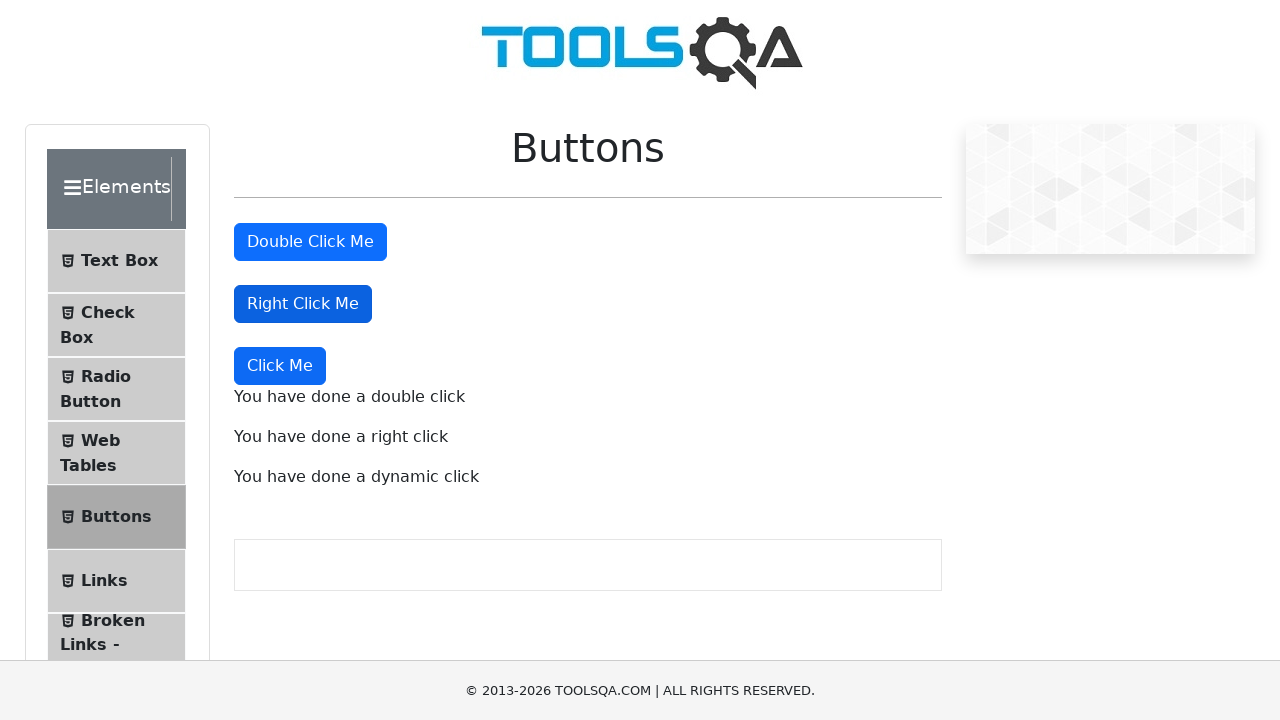

Verified double-click confirmation message appeared
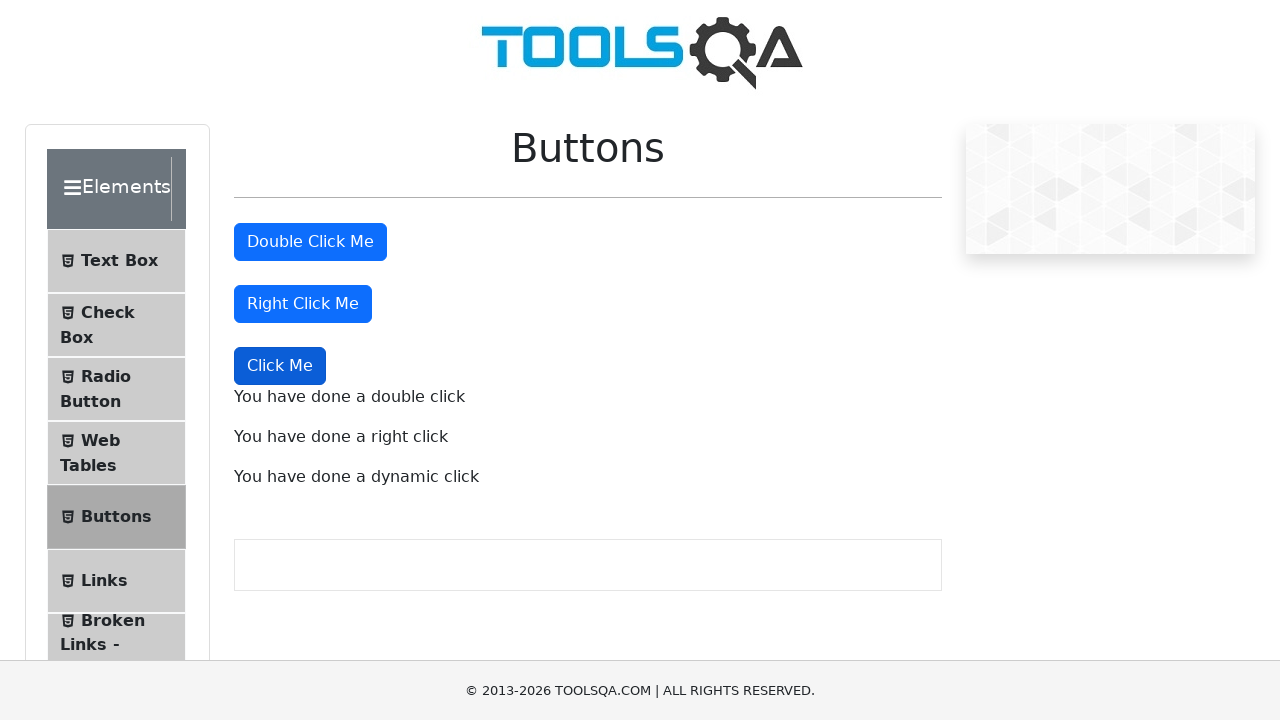

Verified right-click confirmation message appeared
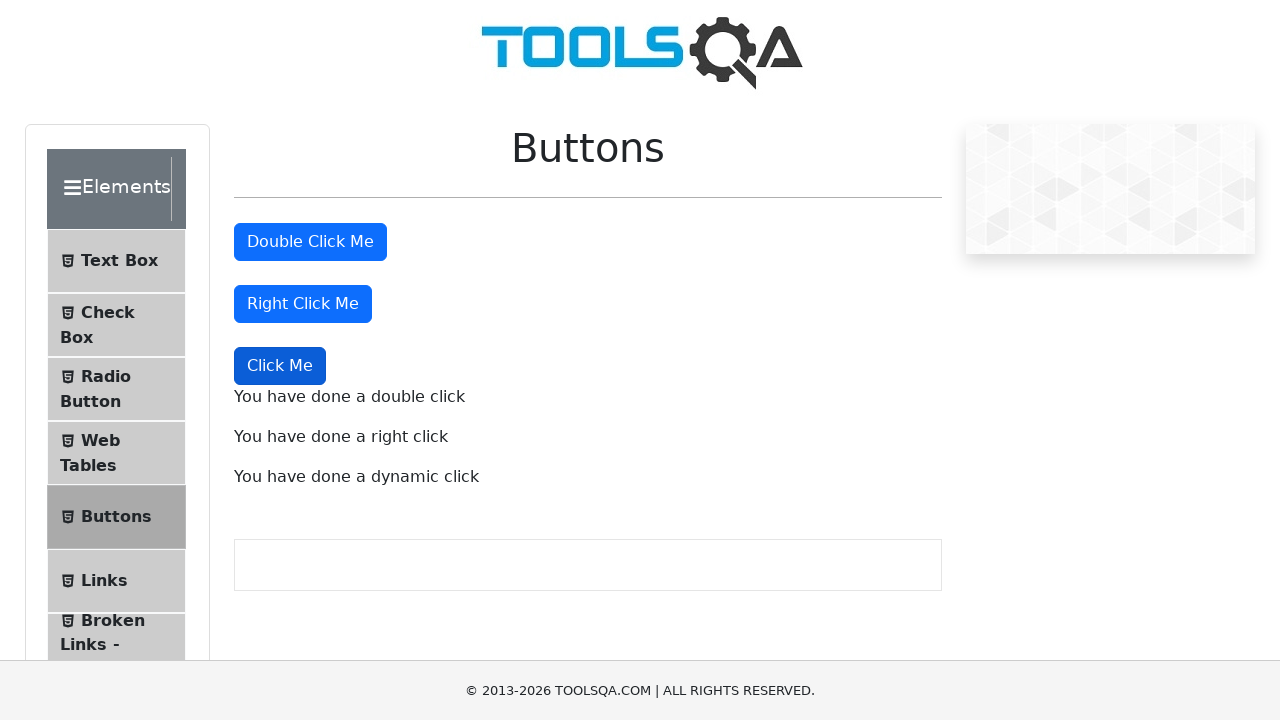

Verified dynamic click confirmation message appeared
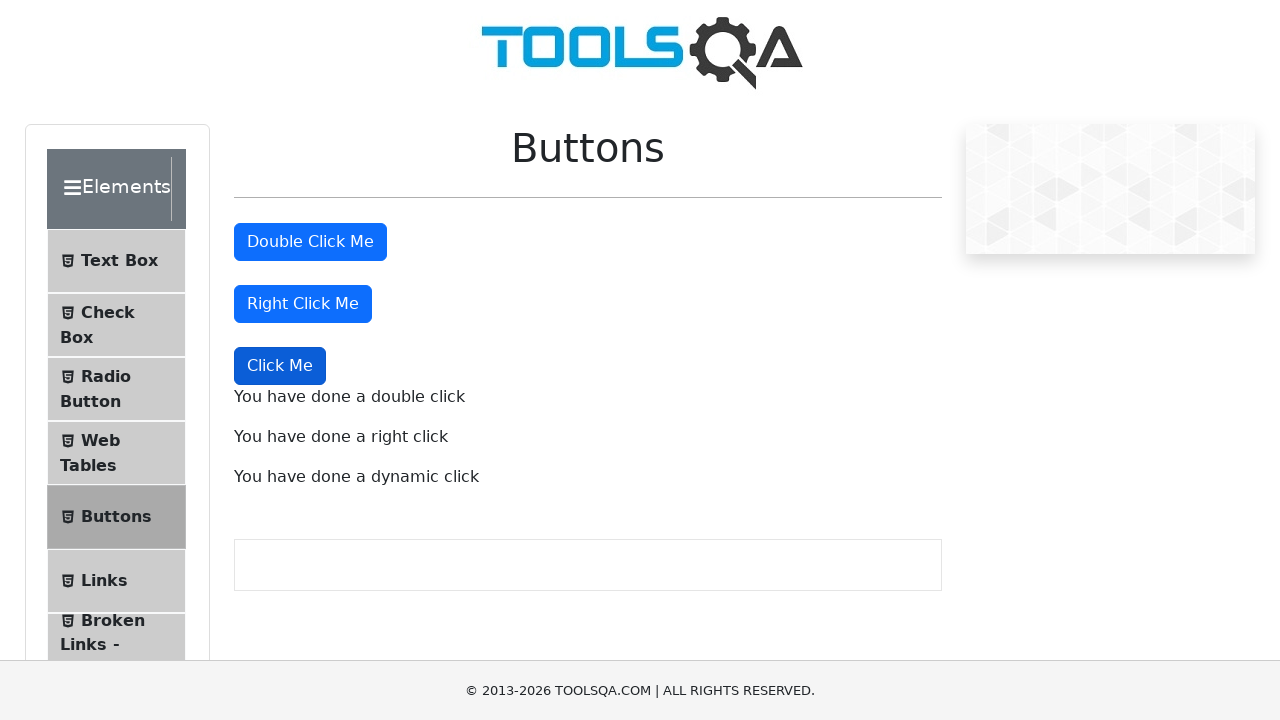

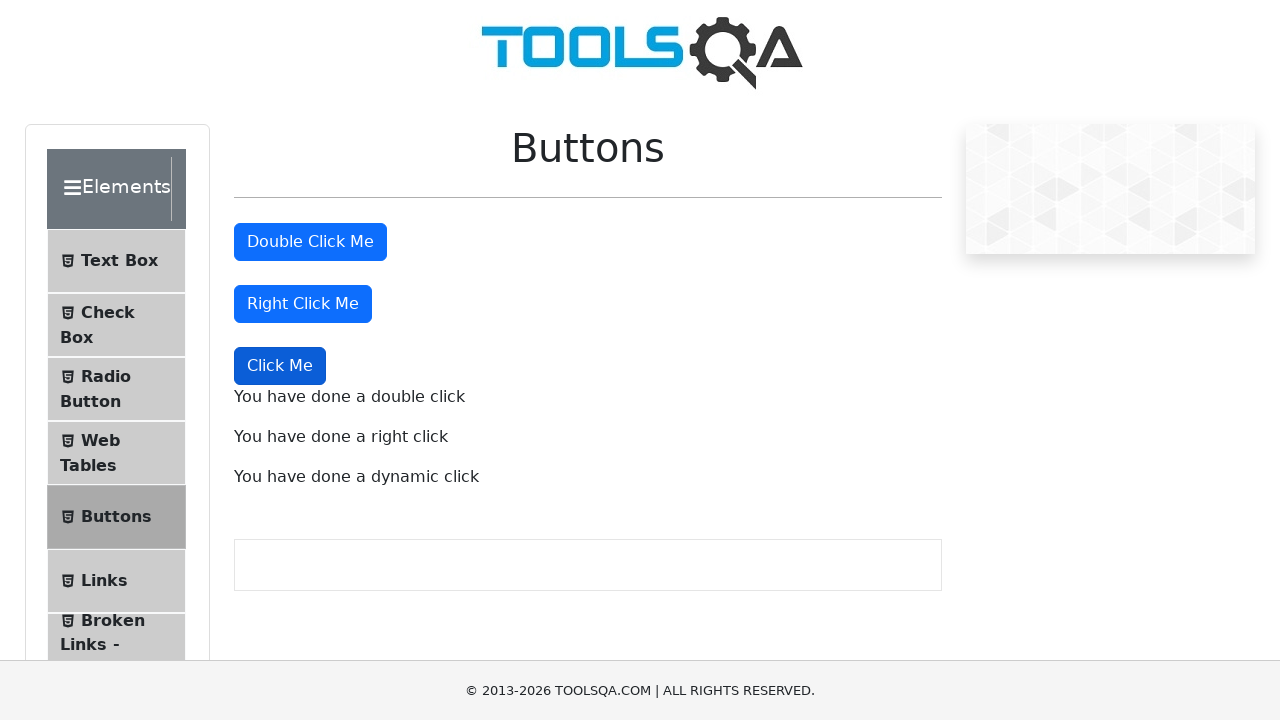